Tests the vegetable/grocery shopping page by searching for products containing "ca", verifying product count, and adding items to cart including a specific item (Cashews)

Starting URL: https://rahulshettyacademy.com/seleniumPractise/#/

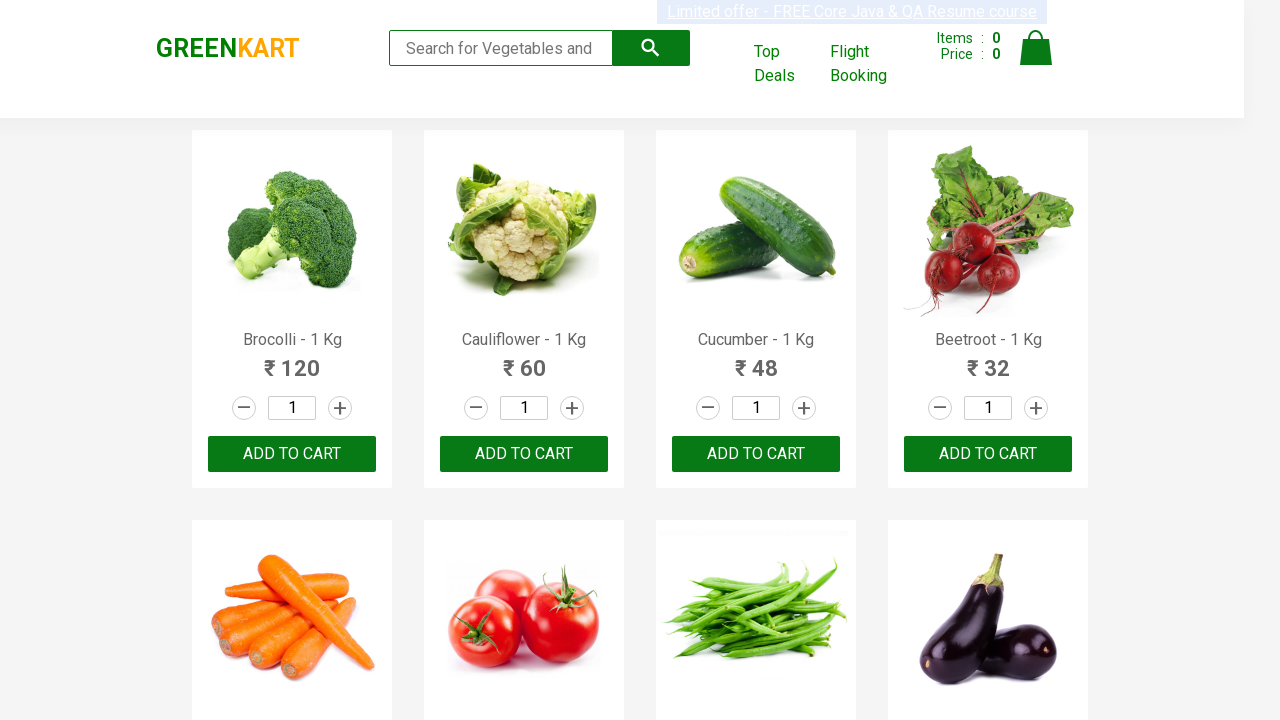

Filled search box with 'ca' to filter products on .search-keyword
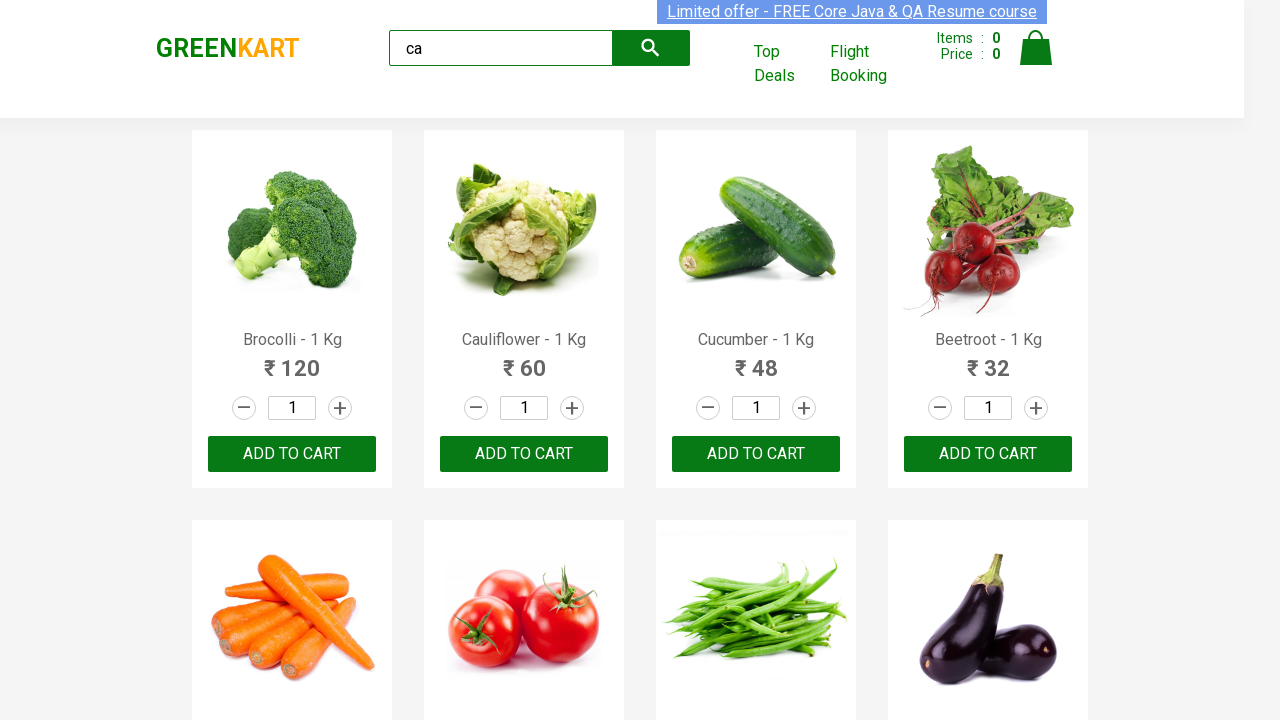

Waited 3 seconds for search results to load
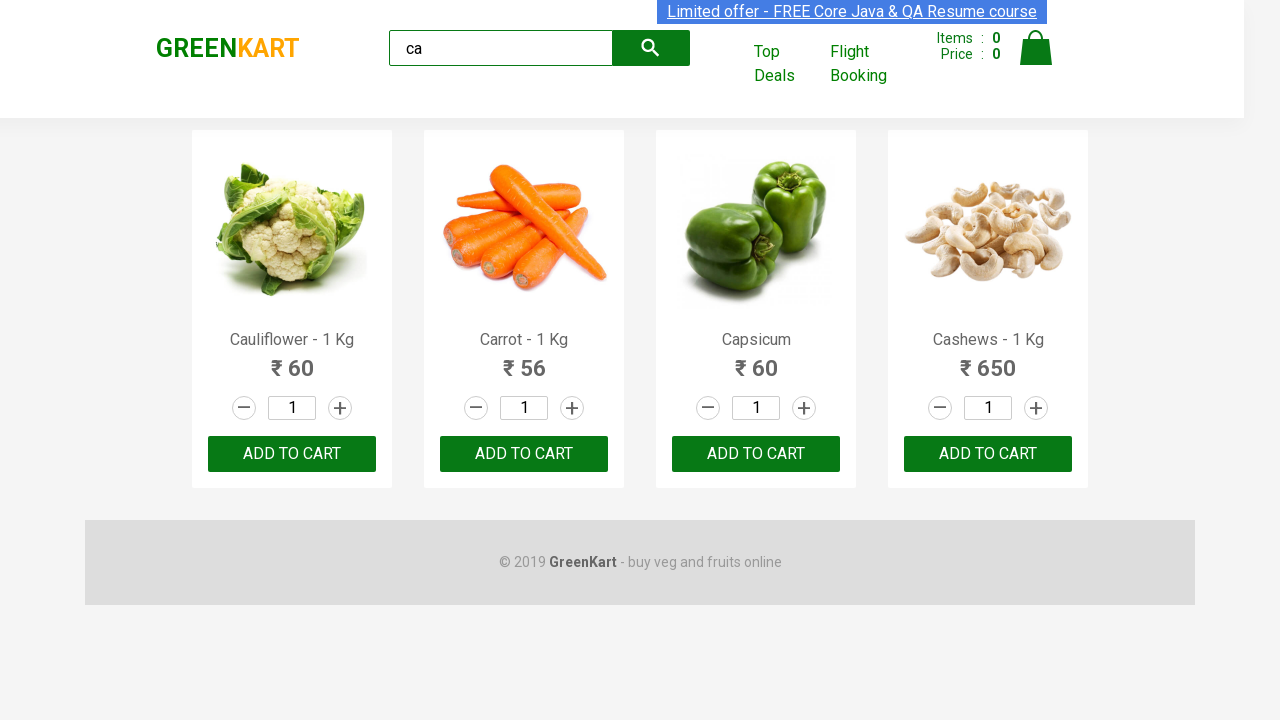

Verified product elements are displayed on page
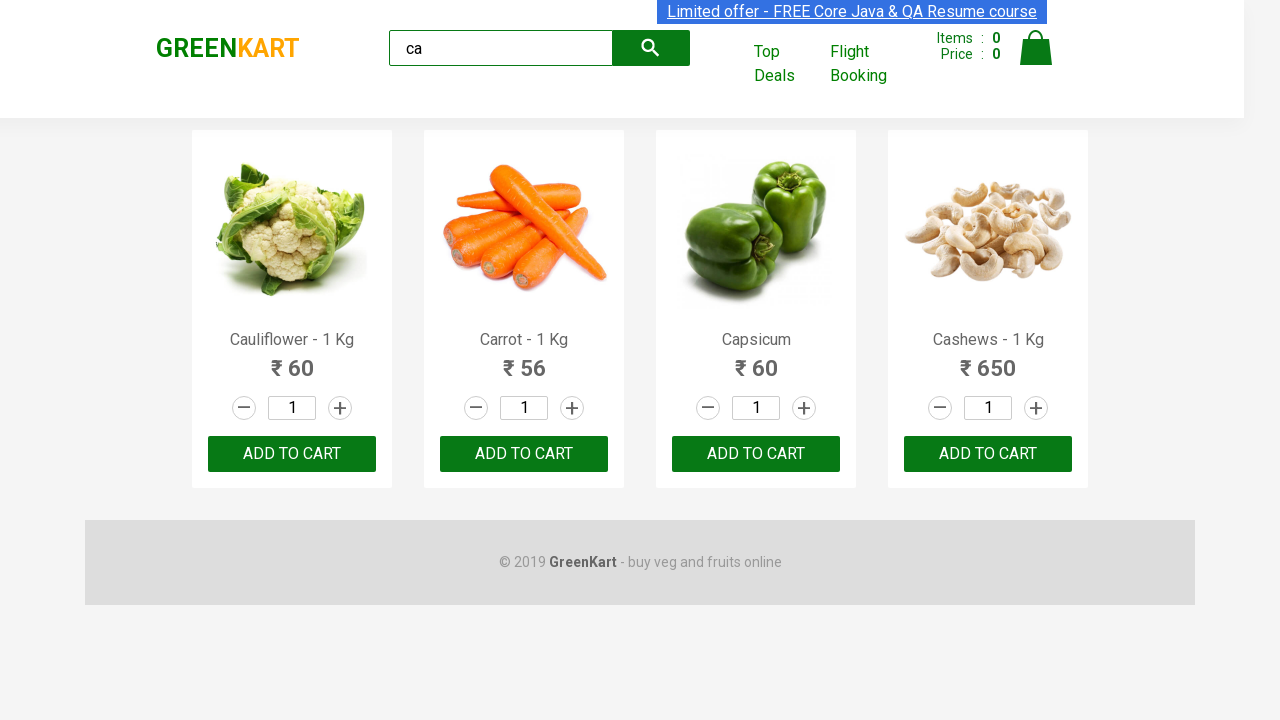

Clicked ADD TO CART button on the second product at (524, 454) on .products .product >> nth=1 >> button:has-text('ADD TO CART')
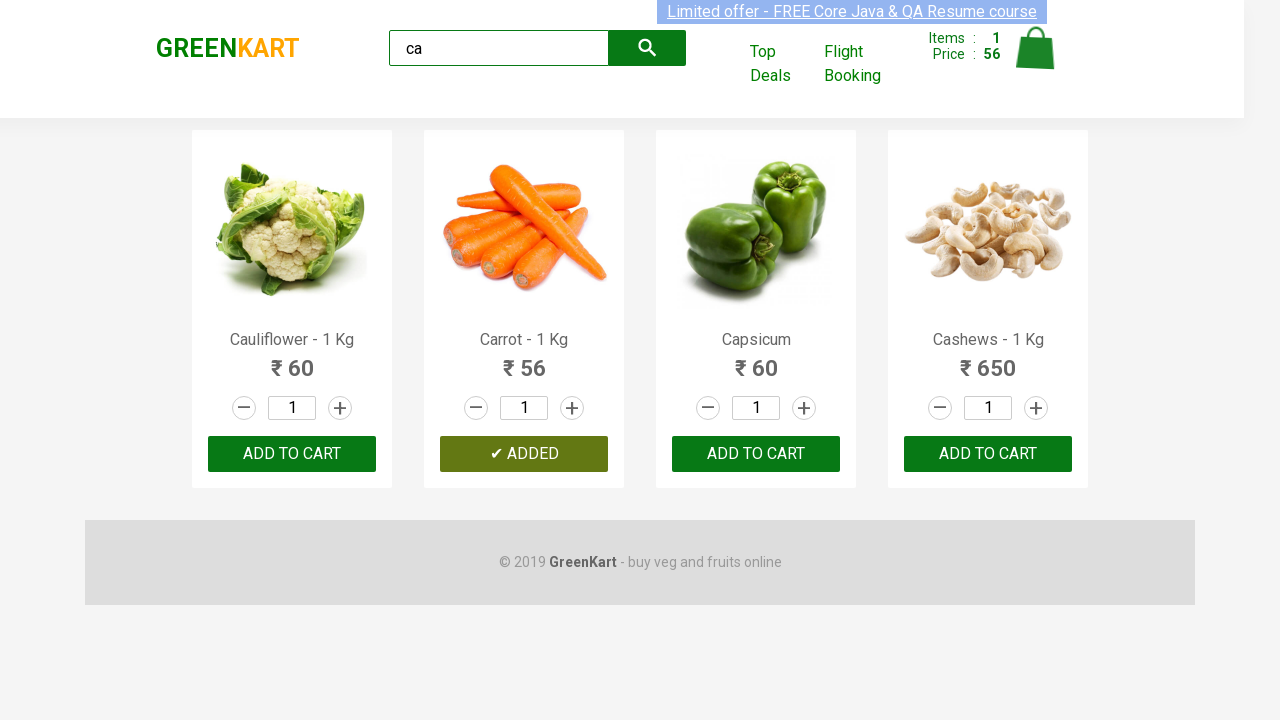

Retrieved 4 total products from search results
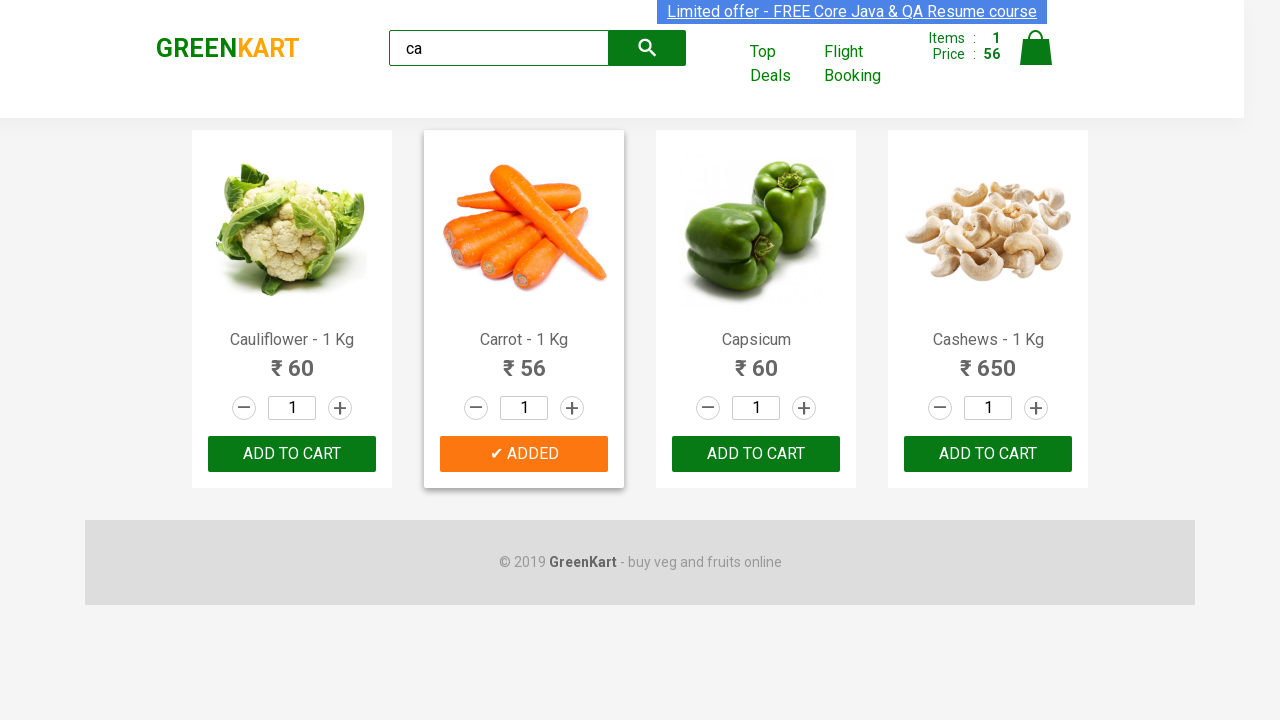

Found Cashews product at index 3 and clicked ADD TO CART button at (988, 454) on .products .product >> nth=3 >> button
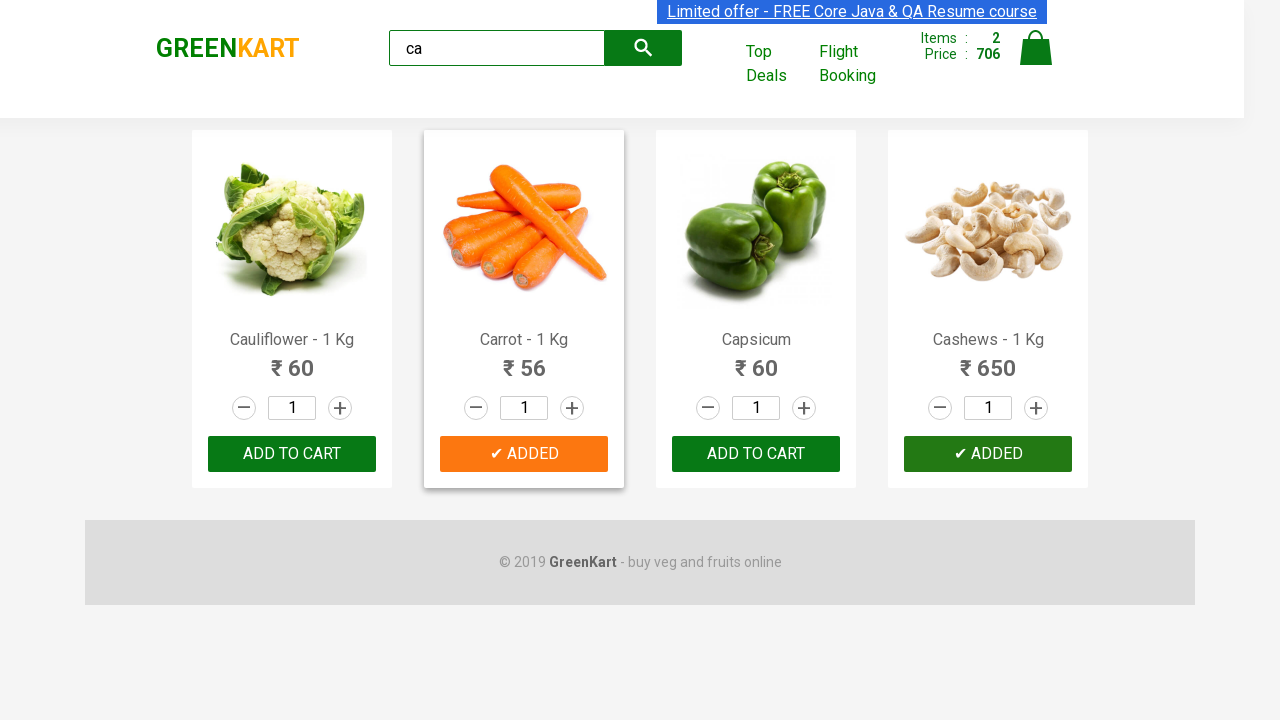

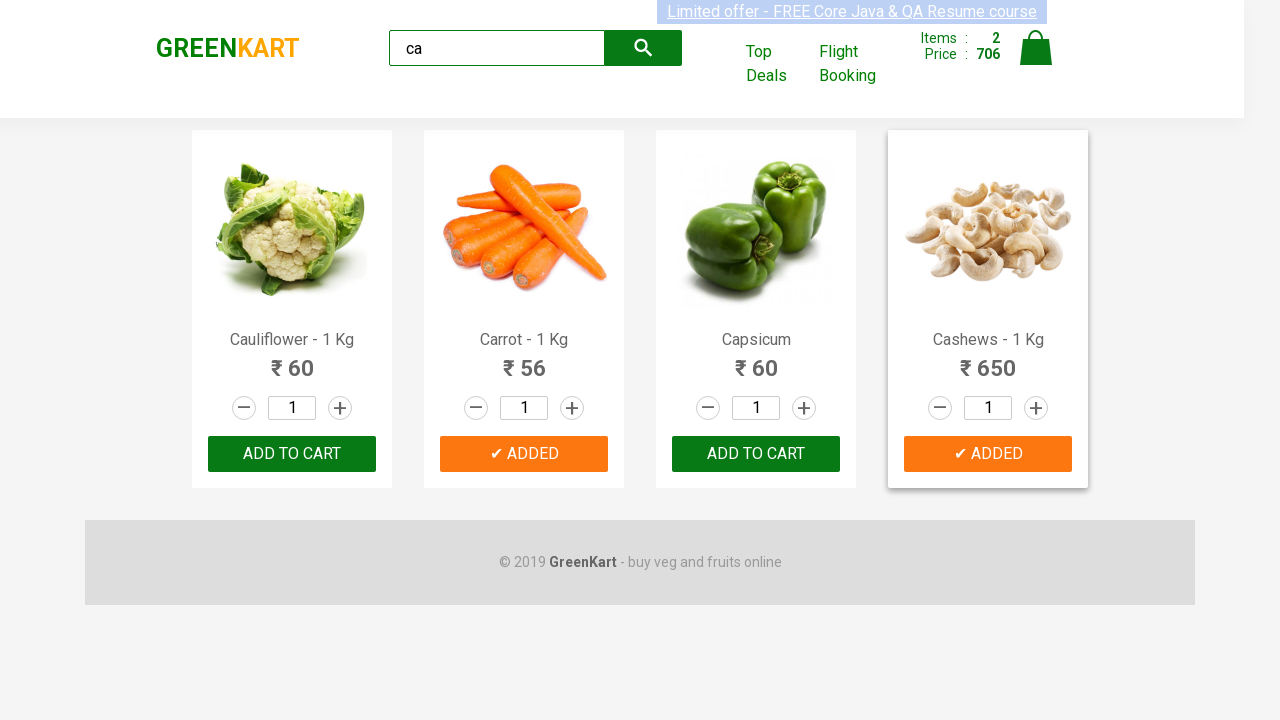